Tests that the complete all checkbox updates state when individual items are completed or cleared

Starting URL: https://demo.playwright.dev/todomvc

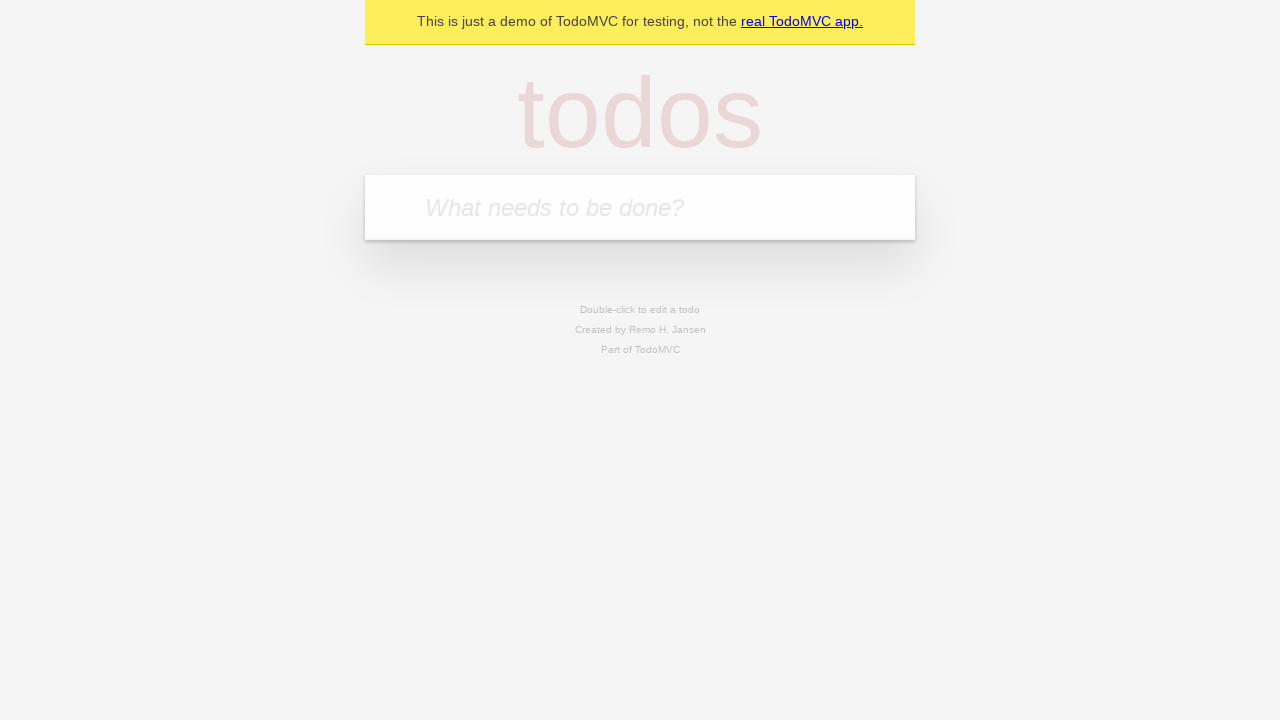

Filled todo input with 'buy some cheese' on internal:attr=[placeholder="What needs to be done?"i]
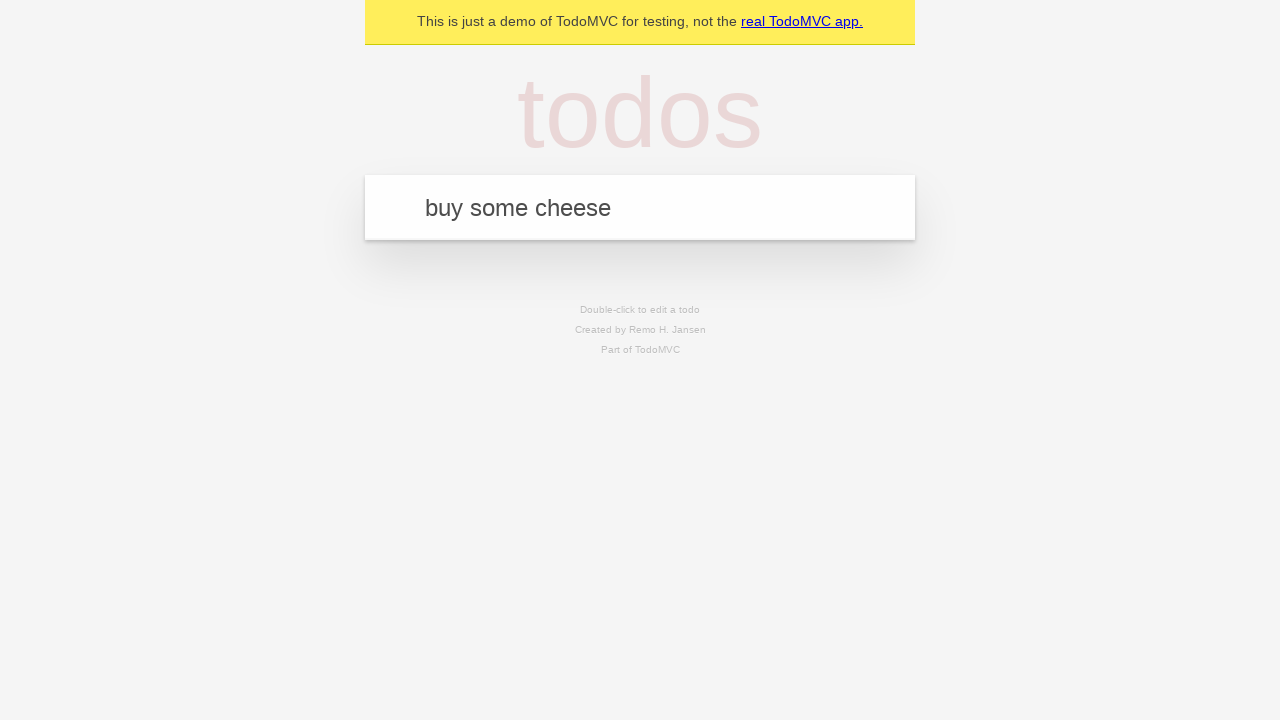

Pressed Enter to add first todo on internal:attr=[placeholder="What needs to be done?"i]
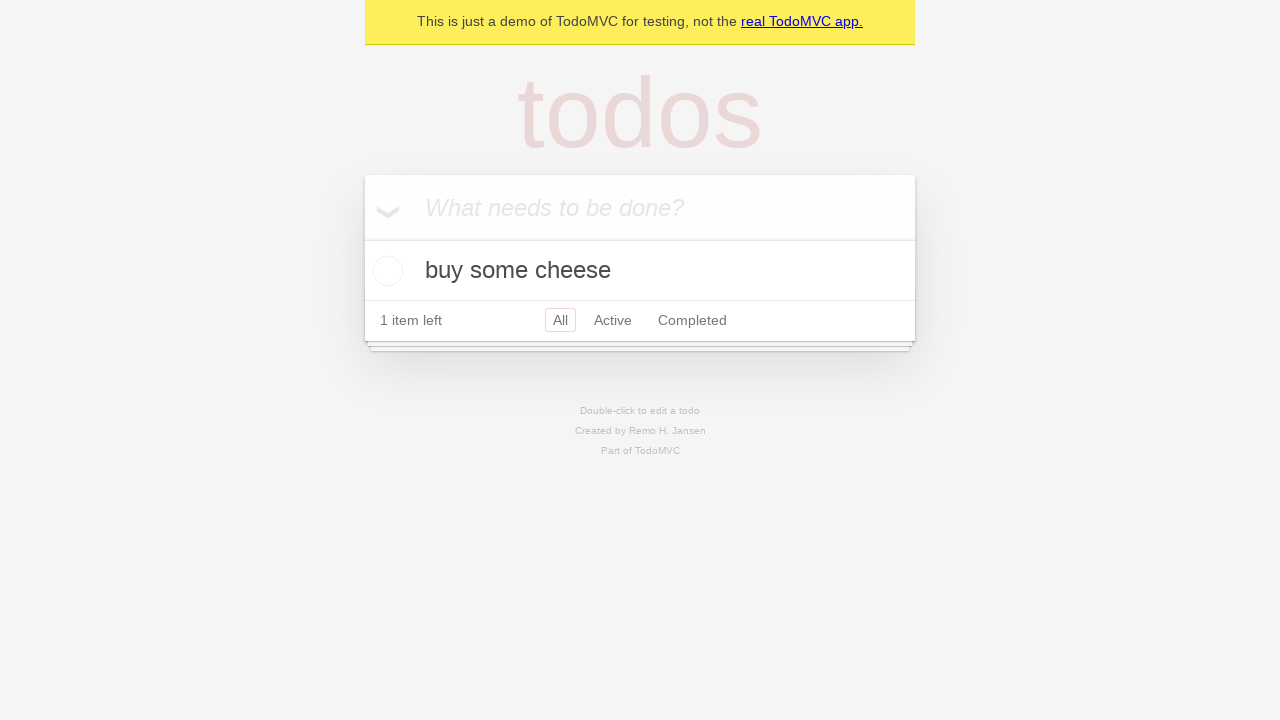

Filled todo input with 'feed the cat' on internal:attr=[placeholder="What needs to be done?"i]
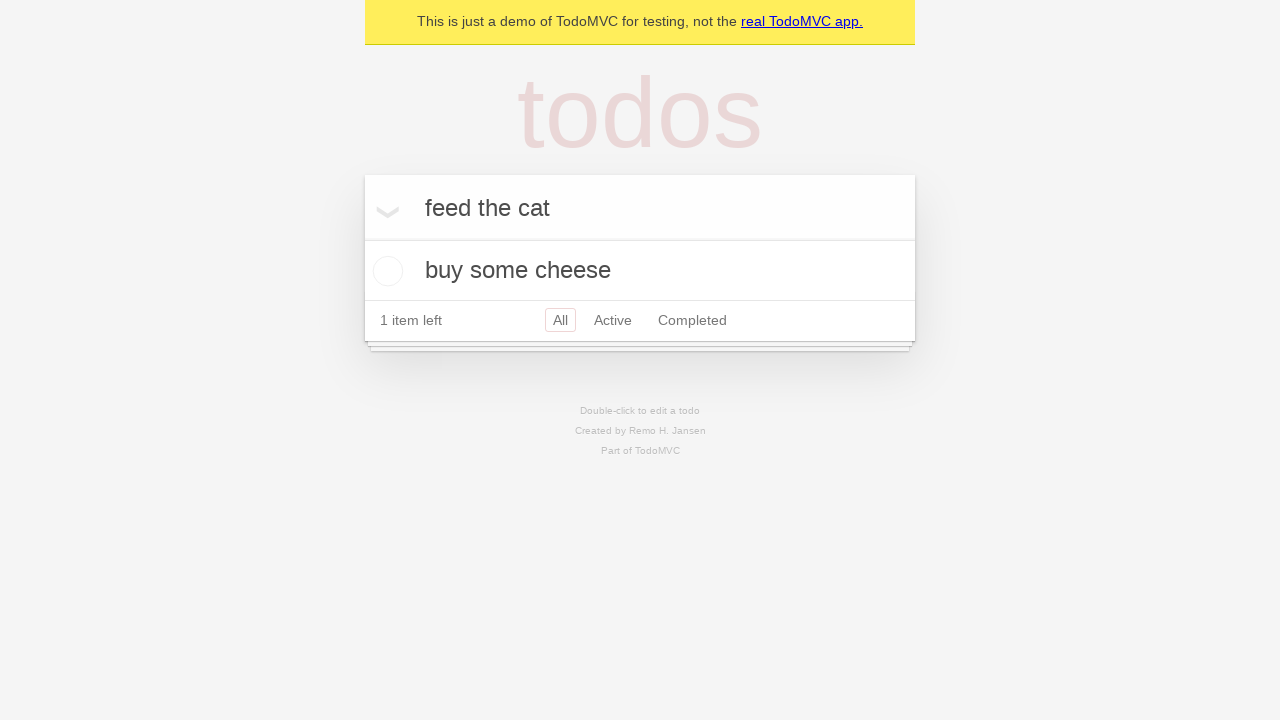

Pressed Enter to add second todo on internal:attr=[placeholder="What needs to be done?"i]
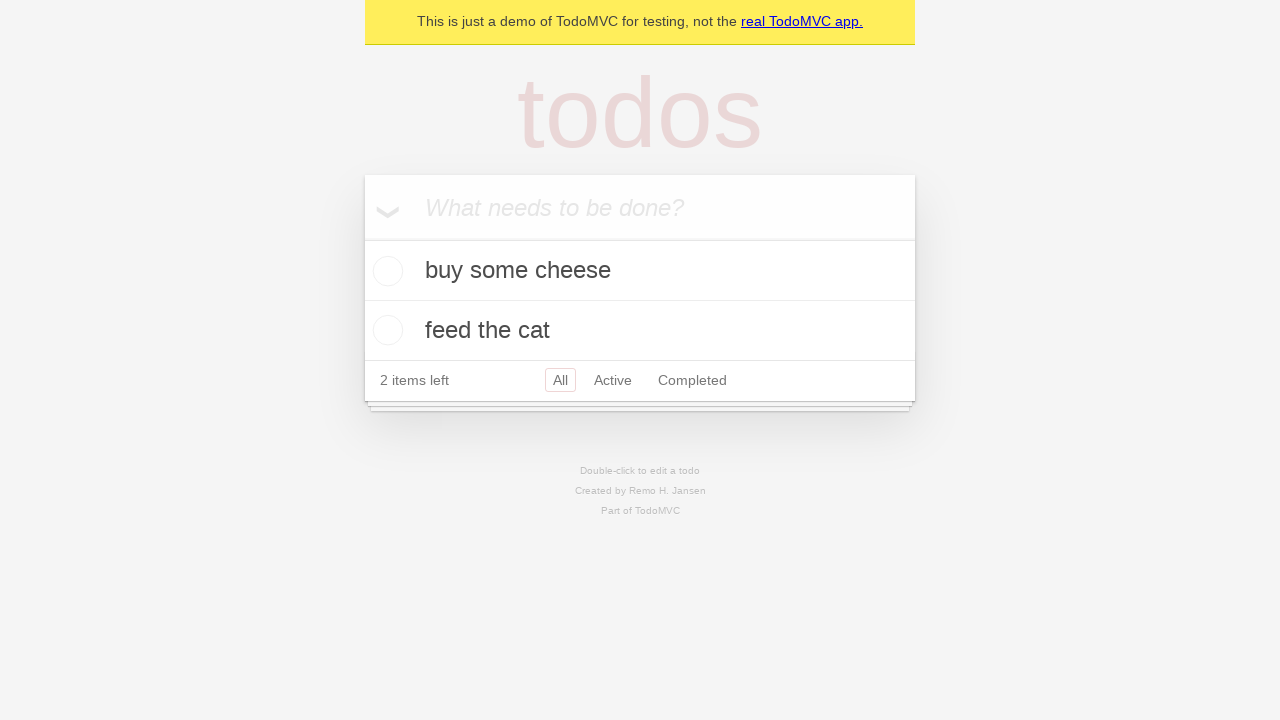

Filled todo input with 'book a doctors appointment' on internal:attr=[placeholder="What needs to be done?"i]
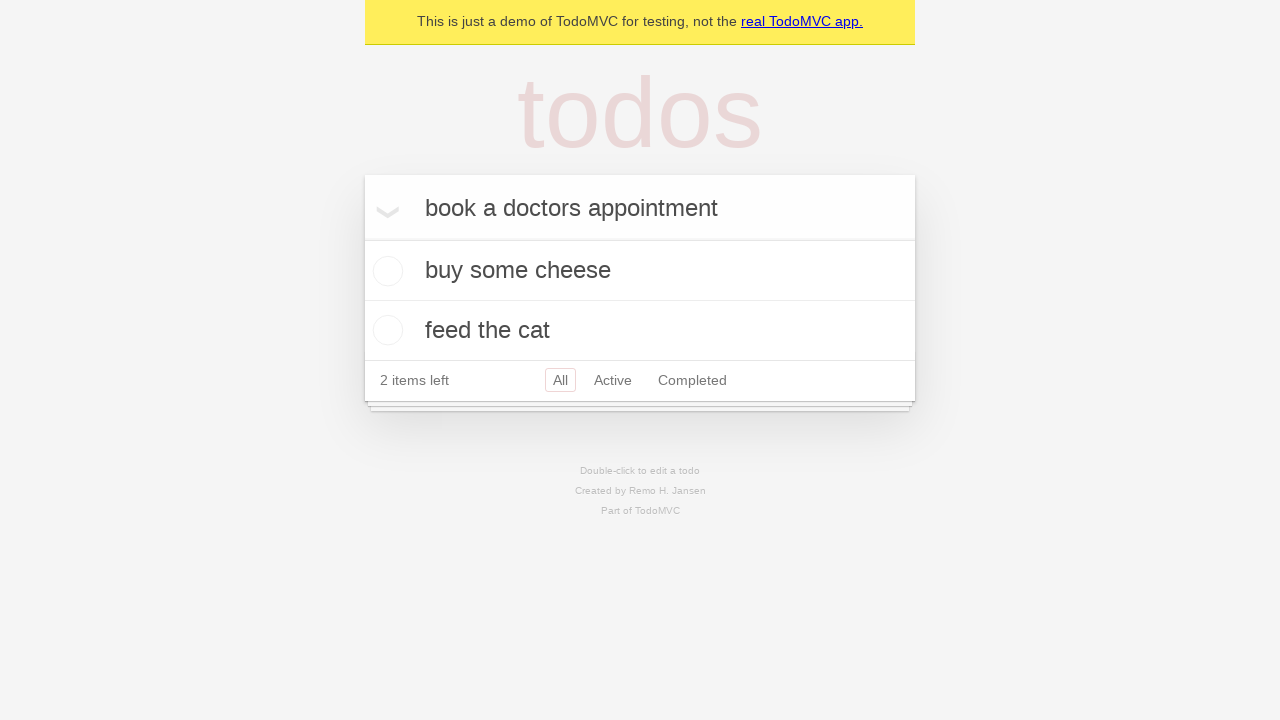

Pressed Enter to add third todo on internal:attr=[placeholder="What needs to be done?"i]
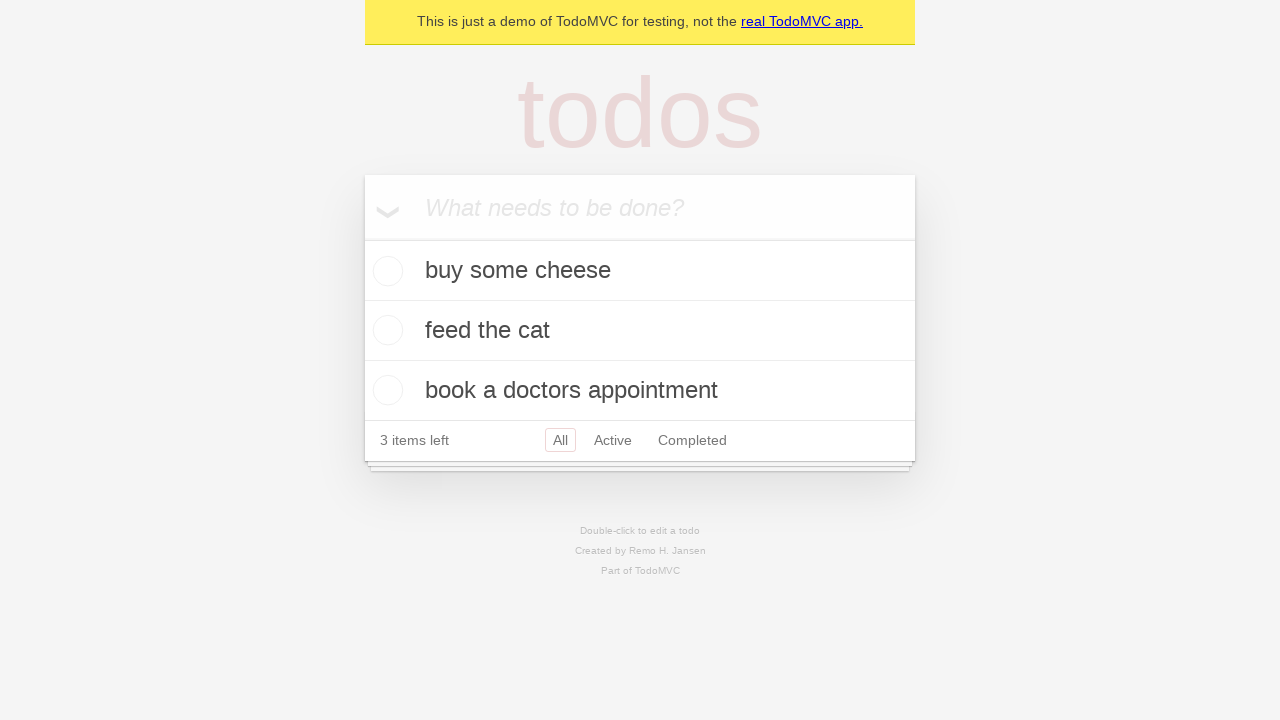

Checked 'Mark all as complete' checkbox at (362, 238) on internal:label="Mark all as complete"i
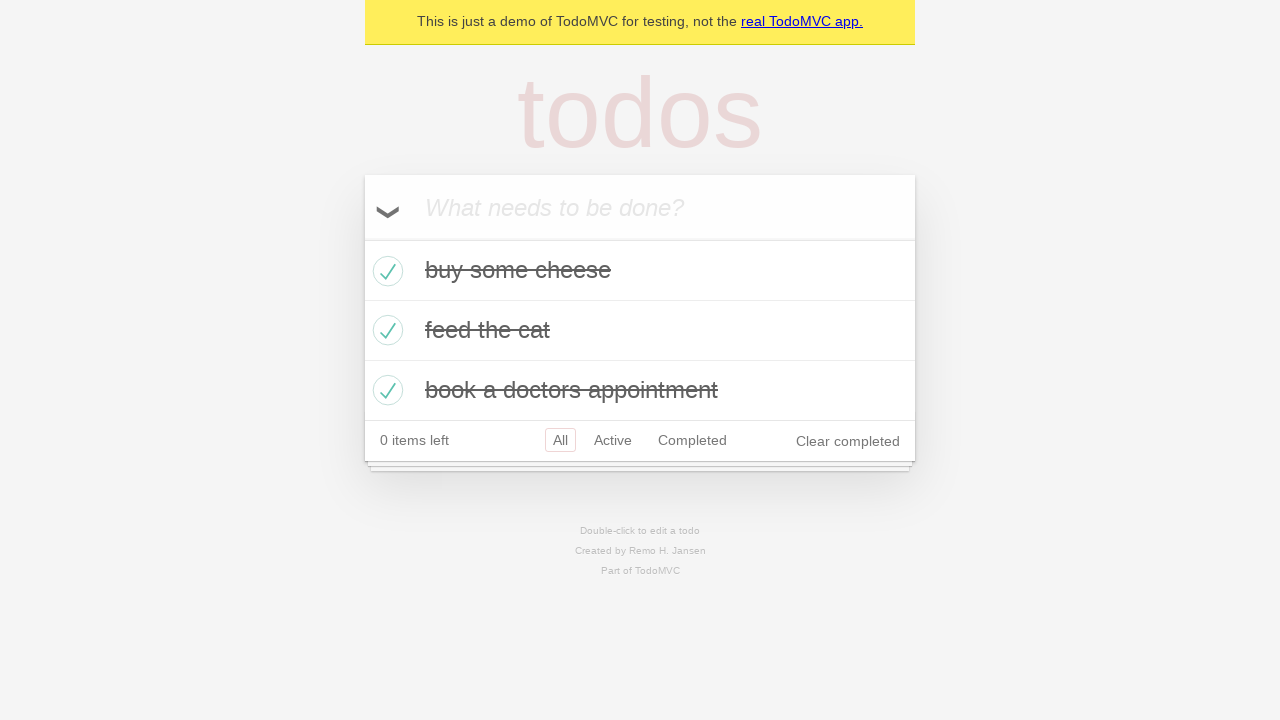

Unchecked the first todo item at (385, 271) on [data-testid='todo-item'] >> nth=0 >> internal:role=checkbox
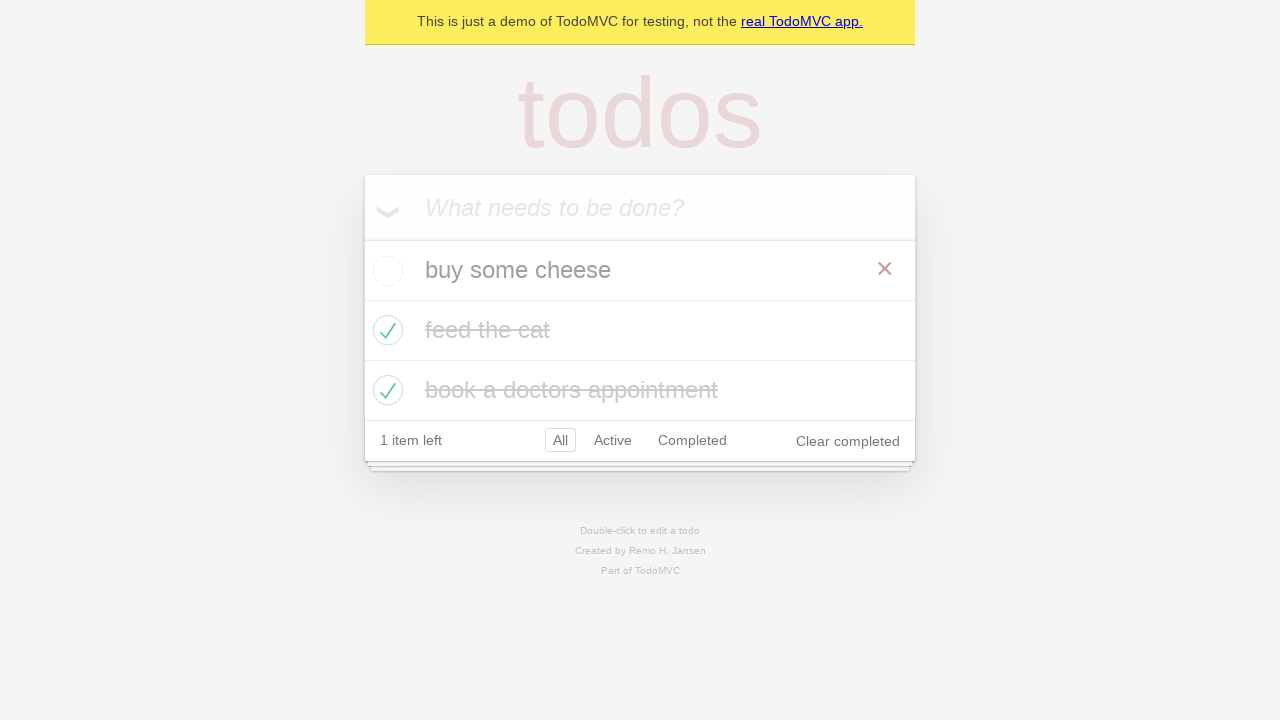

Re-checked the first todo item at (385, 271) on [data-testid='todo-item'] >> nth=0 >> internal:role=checkbox
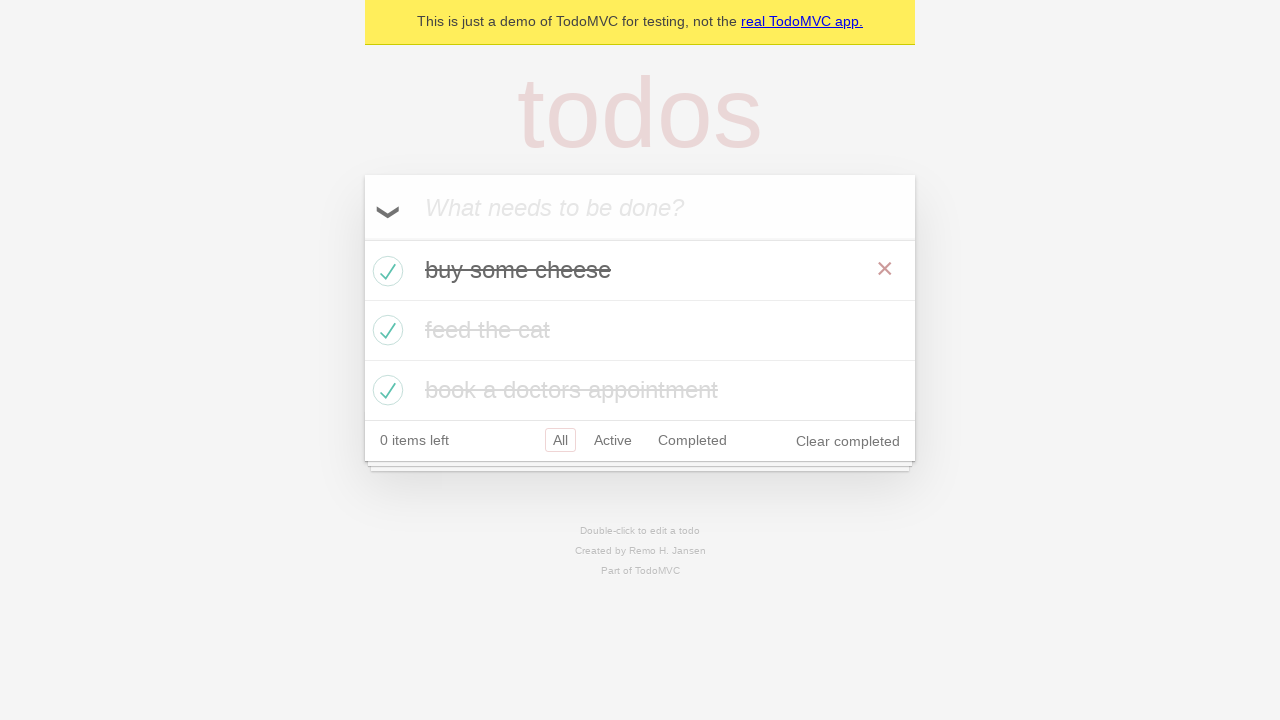

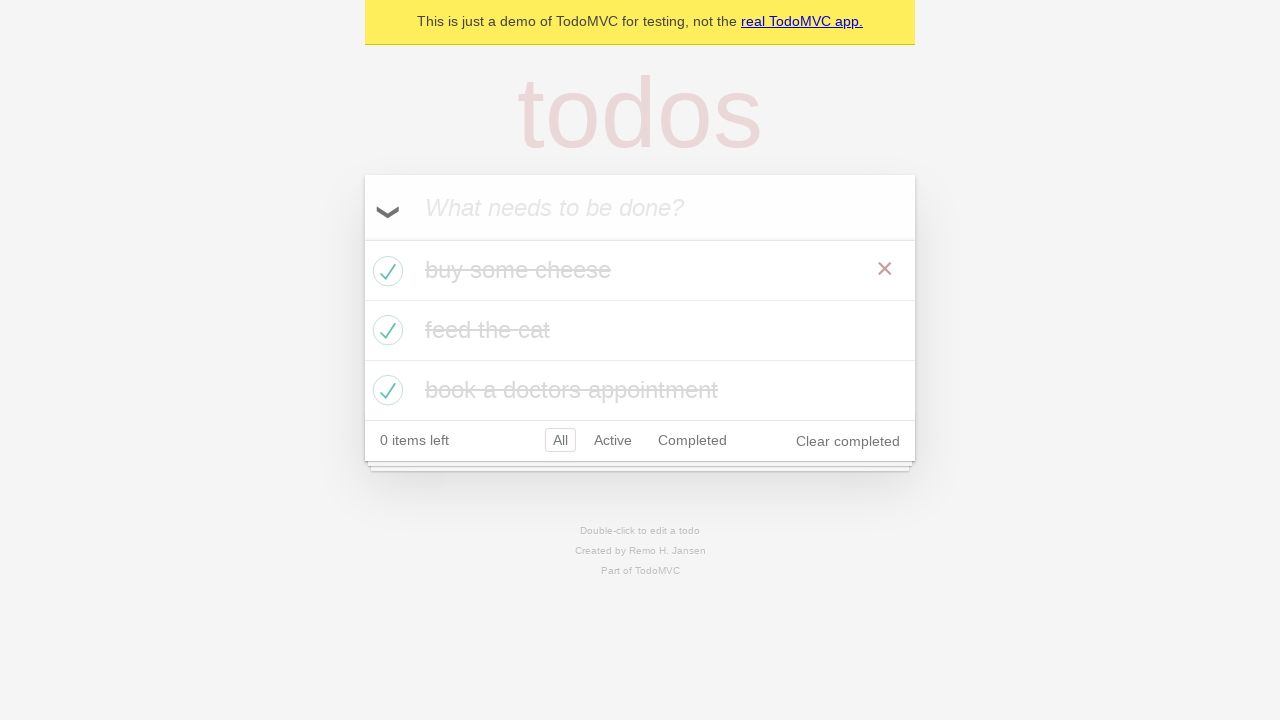